Opens multiple links from the footer's first column in new tabs using keyboard shortcuts and switches between the opened tabs

Starting URL: https://www.rahulshettyacademy.com/AutomationPractice/

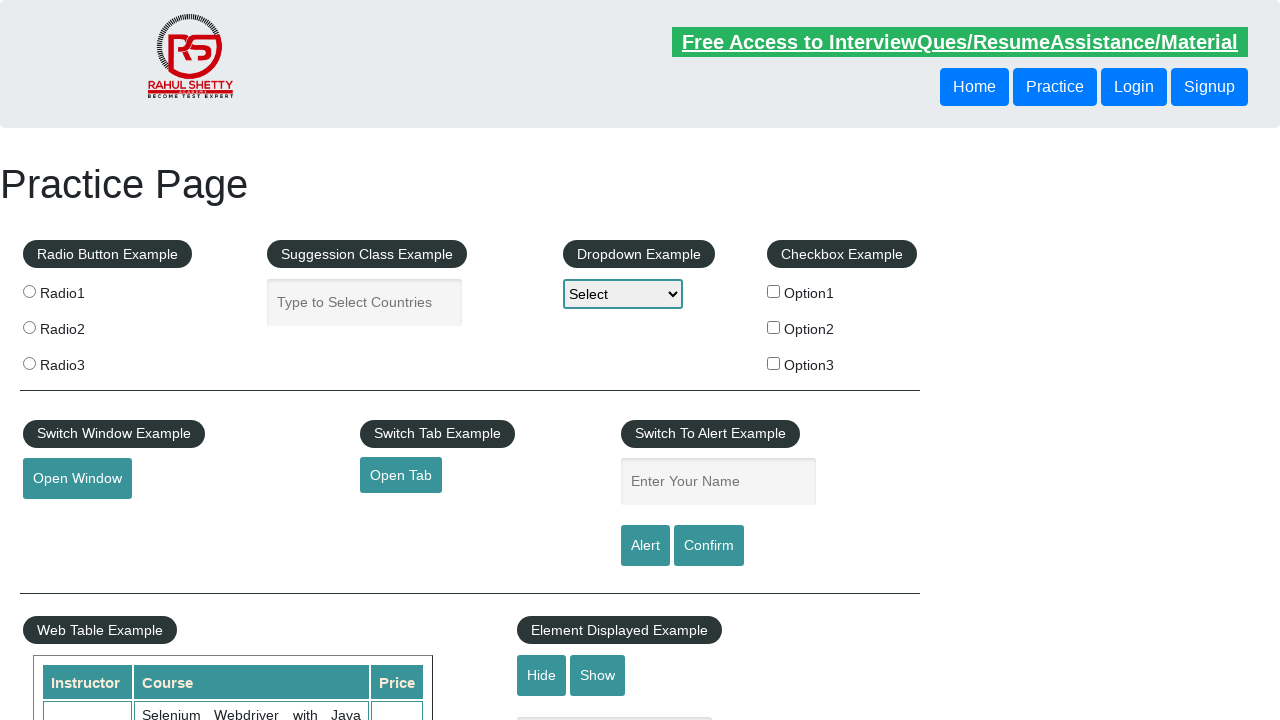

Located the footer section with ID 'gf-BIG'
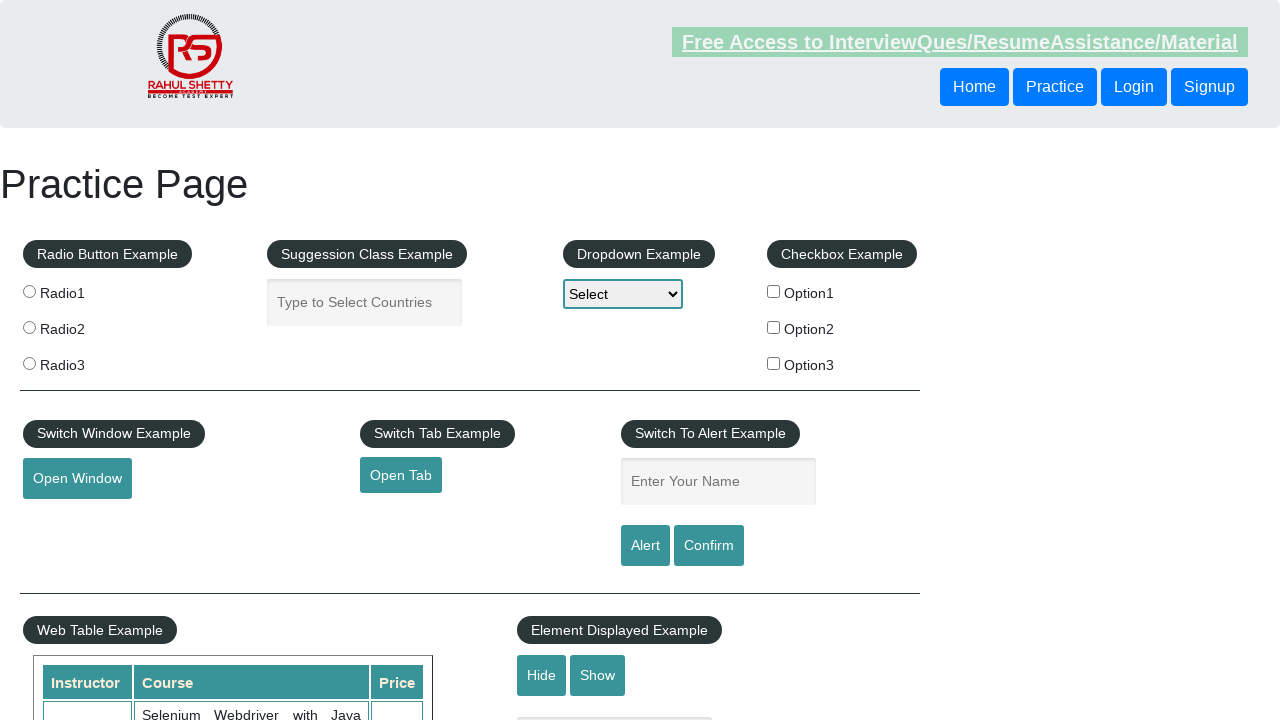

Located the first column in the footer
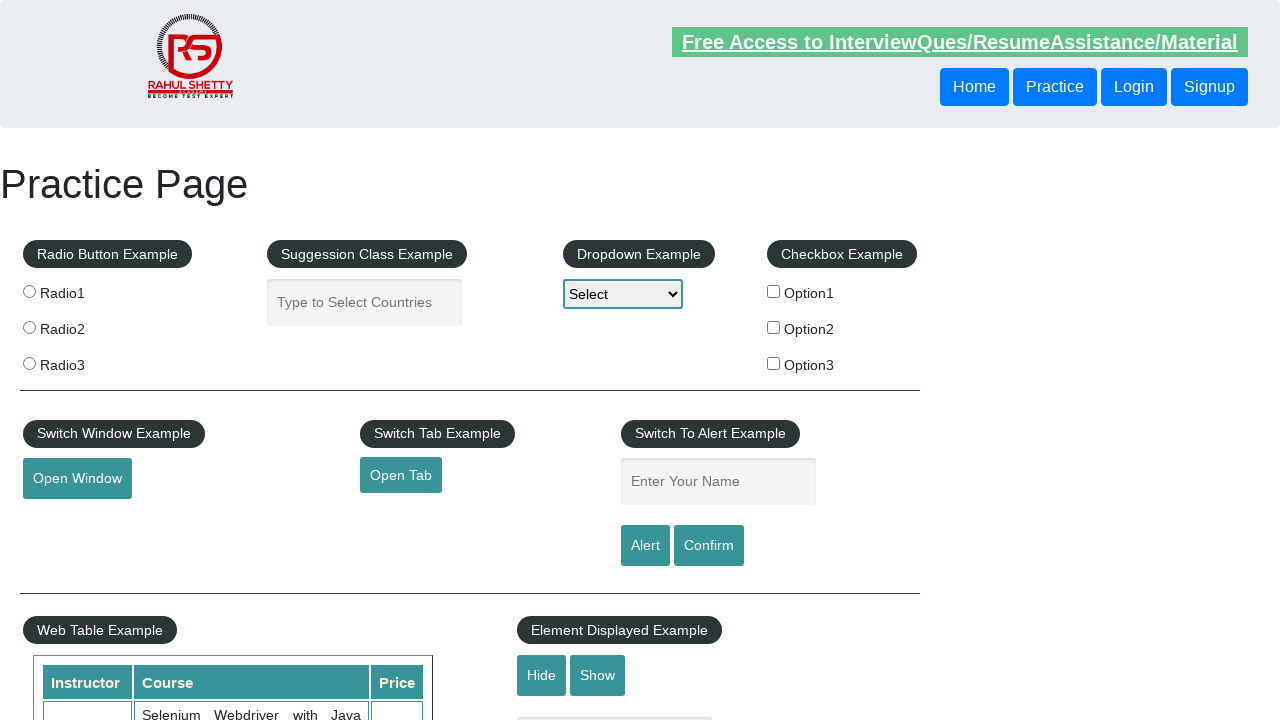

Found 5 links in the first column
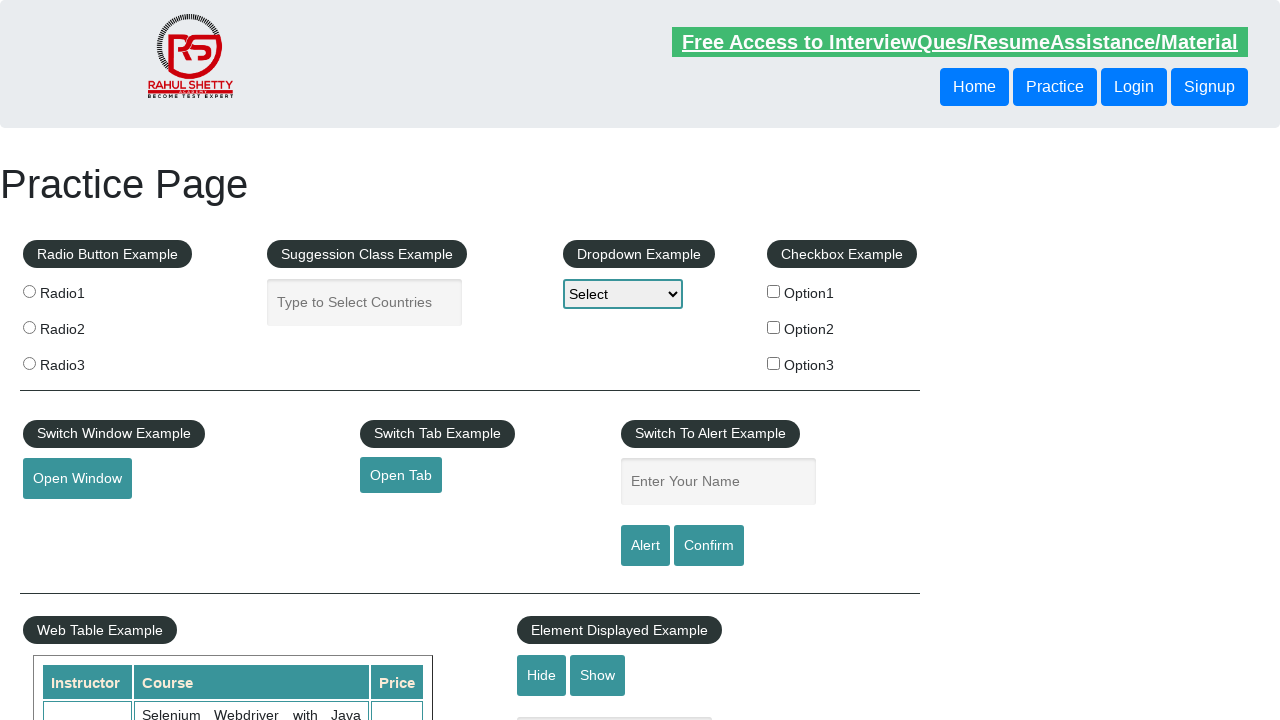

Opened link 1 in a new tab using Ctrl+Click at (68, 520) on #gf-BIG >> xpath=//tbody/tr/td[1]/ul >> a >> nth=1
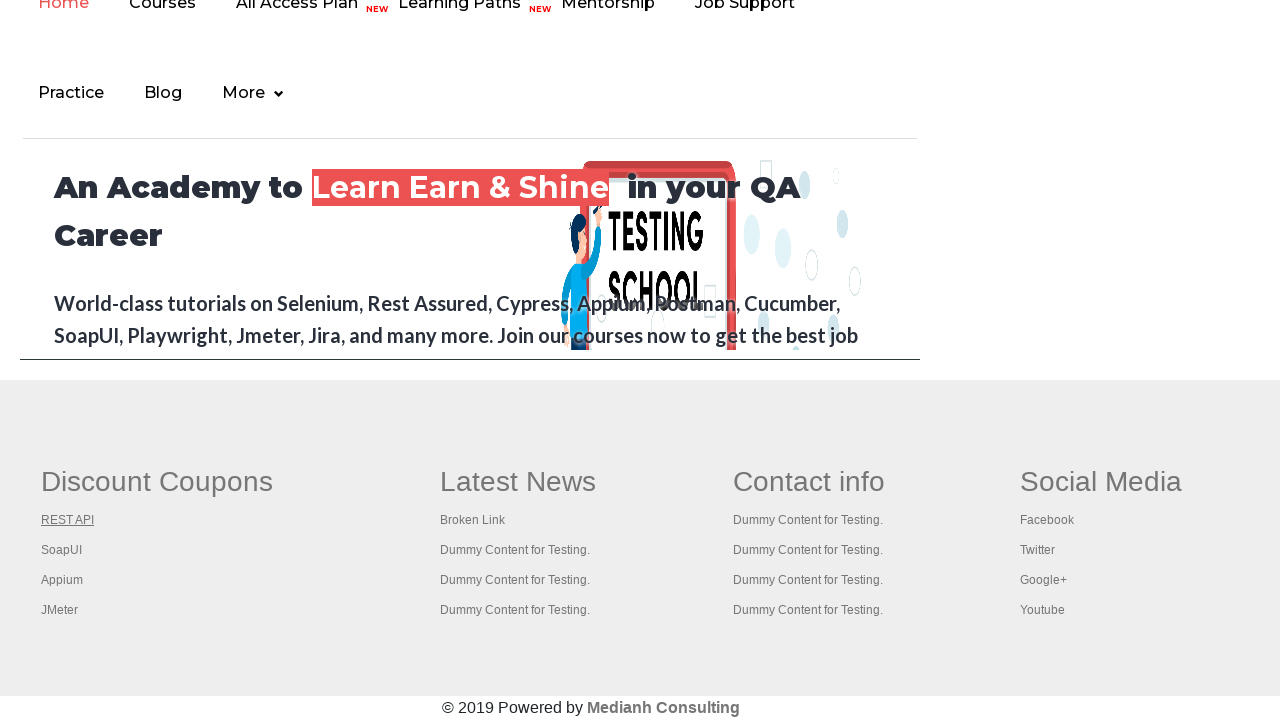

Opened link 2 in a new tab using Ctrl+Click at (62, 550) on #gf-BIG >> xpath=//tbody/tr/td[1]/ul >> a >> nth=2
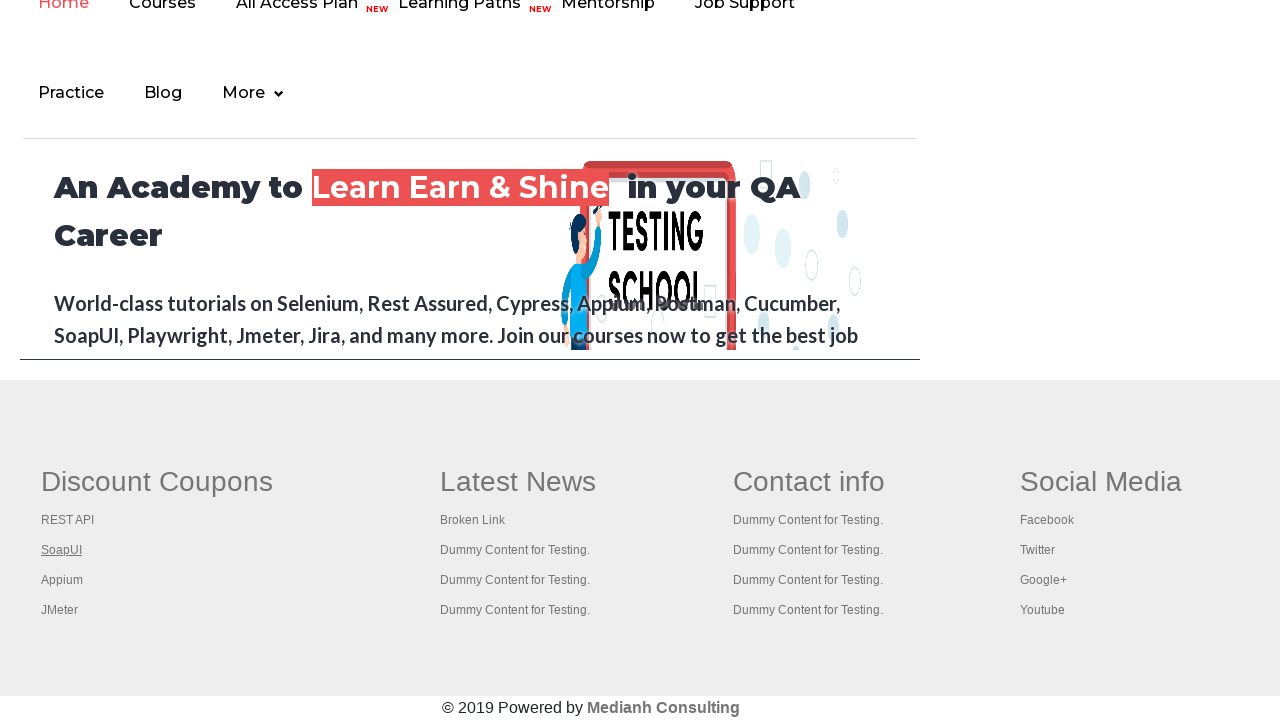

Opened link 3 in a new tab using Ctrl+Click at (62, 580) on #gf-BIG >> xpath=//tbody/tr/td[1]/ul >> a >> nth=3
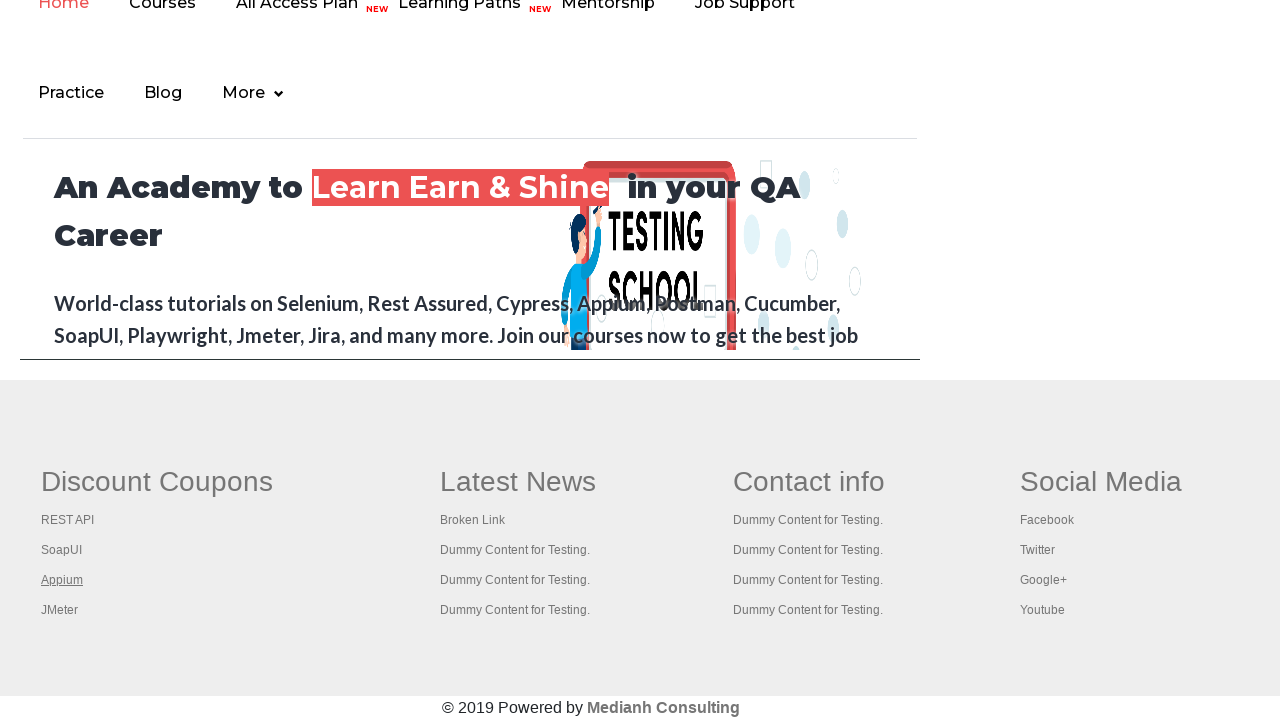

Opened link 4 in a new tab using Ctrl+Click at (60, 610) on #gf-BIG >> xpath=//tbody/tr/td[1]/ul >> a >> nth=4
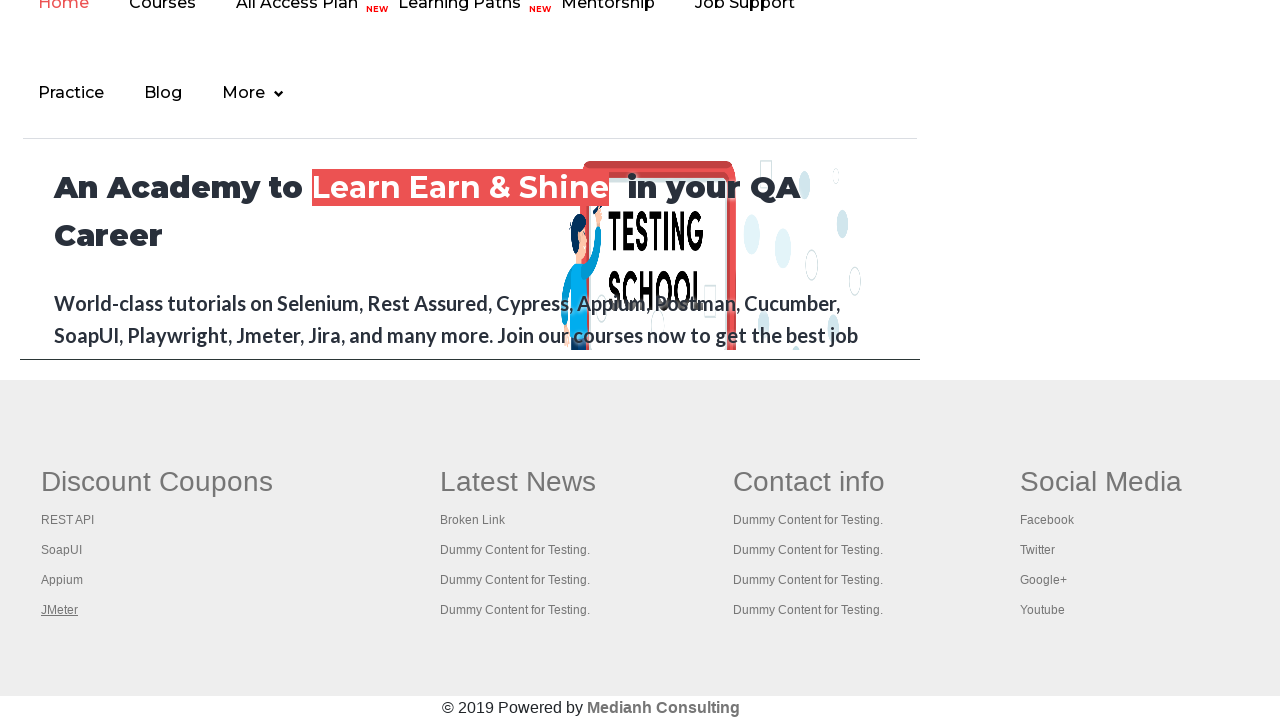

Waited 2 seconds for all new tabs to open
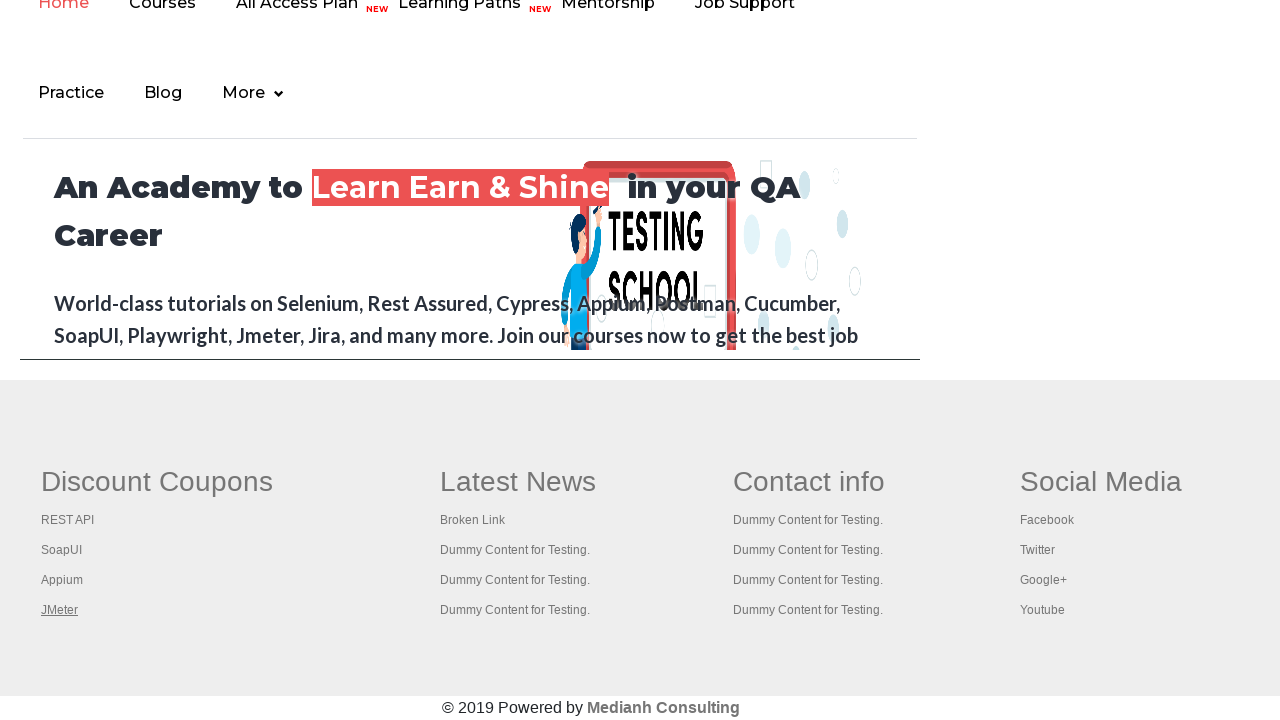

Switched to tab with title 'Practice Page'
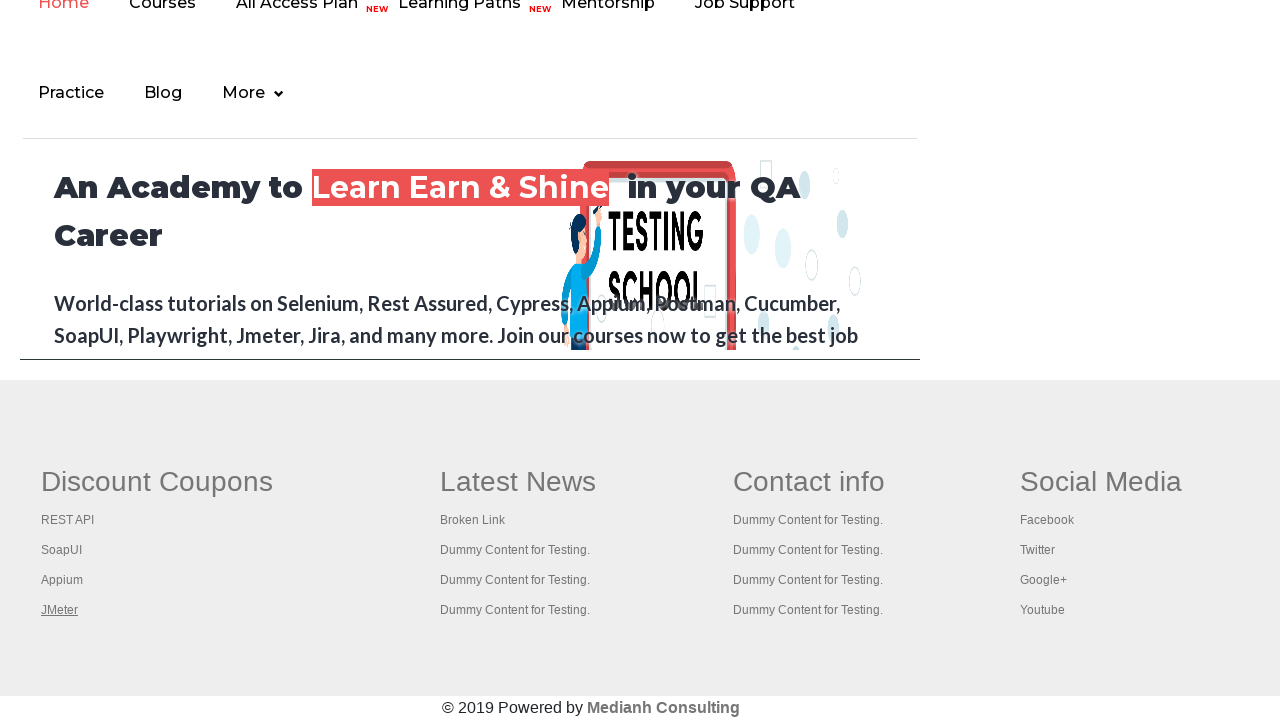

Switched to tab with title 'REST API Tutorial'
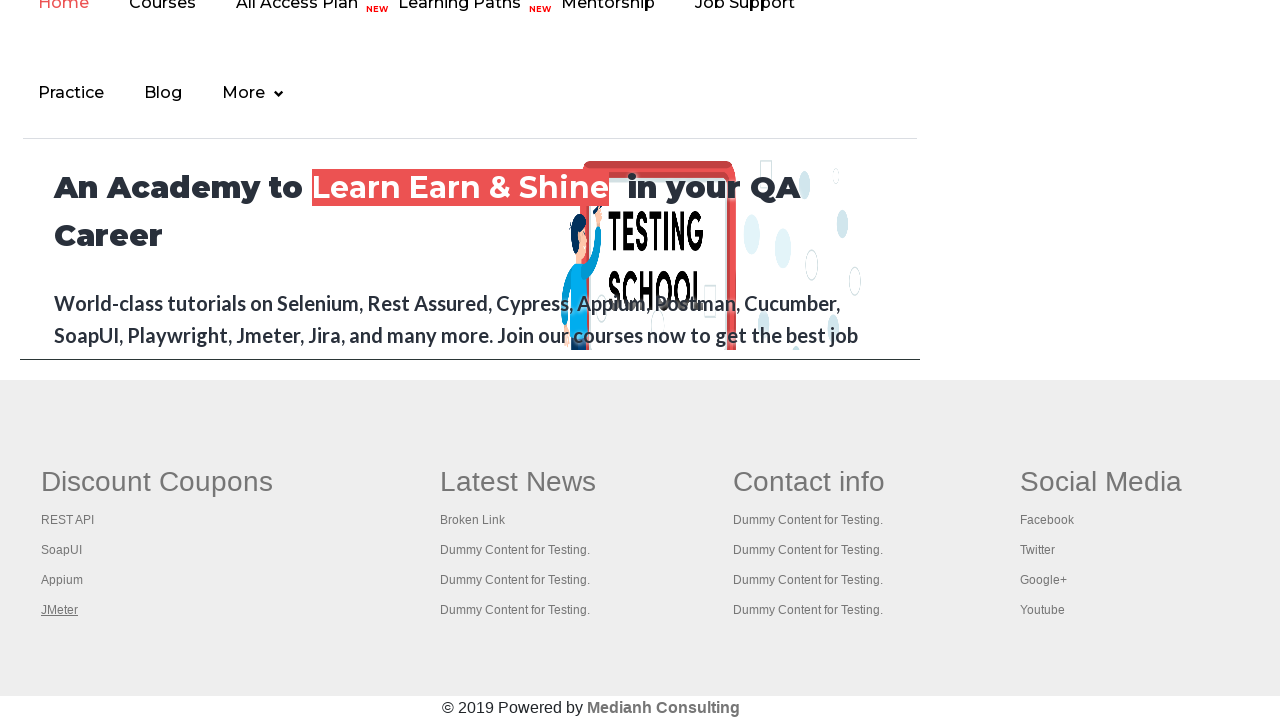

Switched to tab with title 'The World’s Most Popular API Testing Tool | SoapUI'
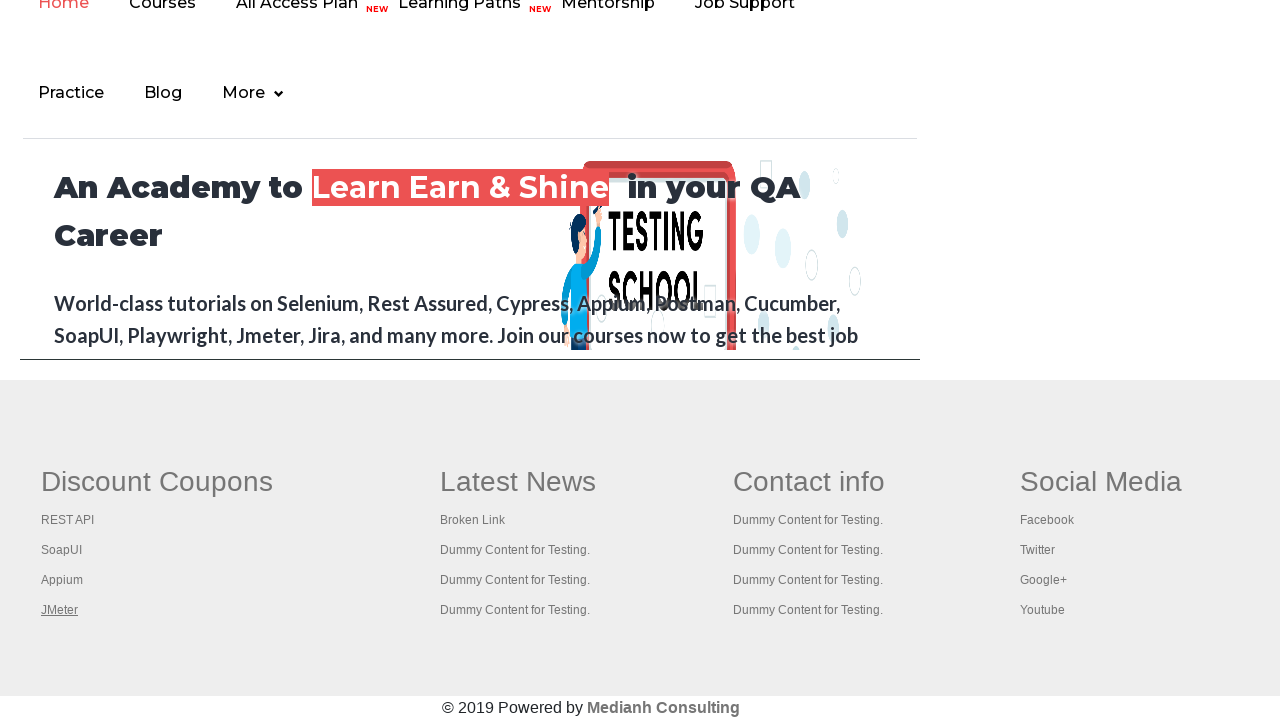

Switched to tab with title 'Appium tutorial for Mobile Apps testing | RahulShetty Academy | Rahul'
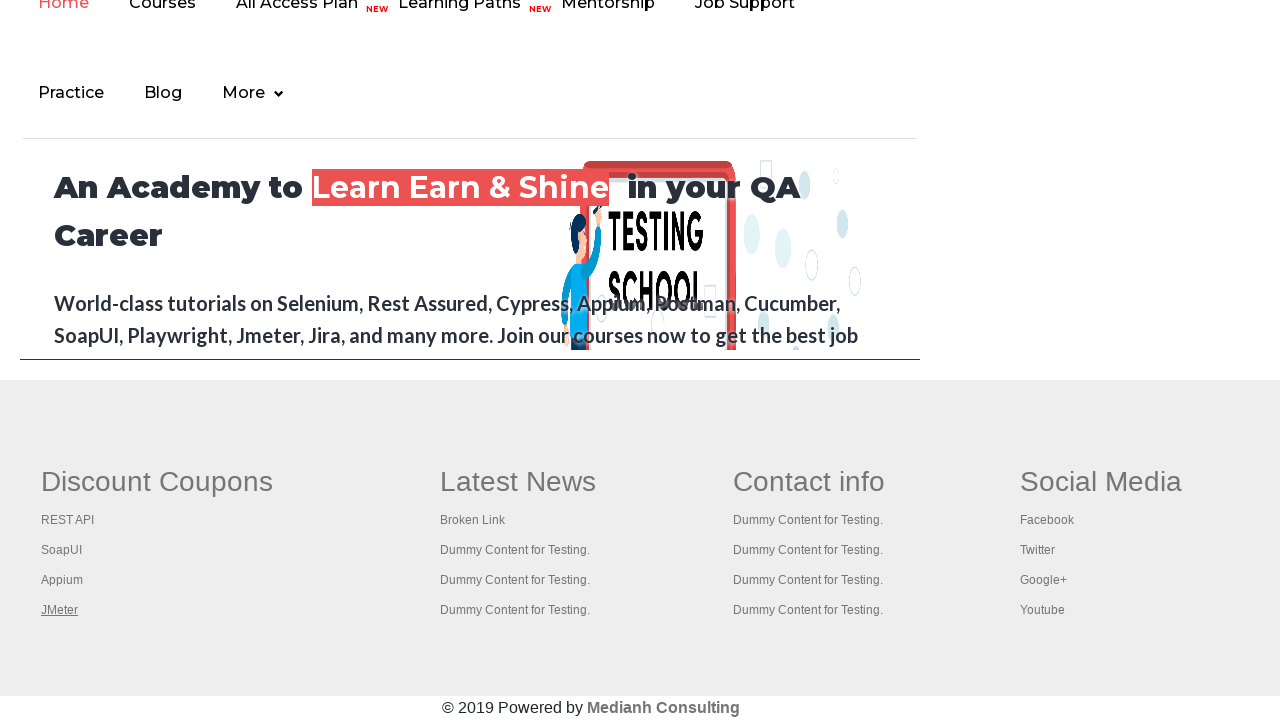

Switched to tab with title 'Apache JMeter - Apache JMeter™'
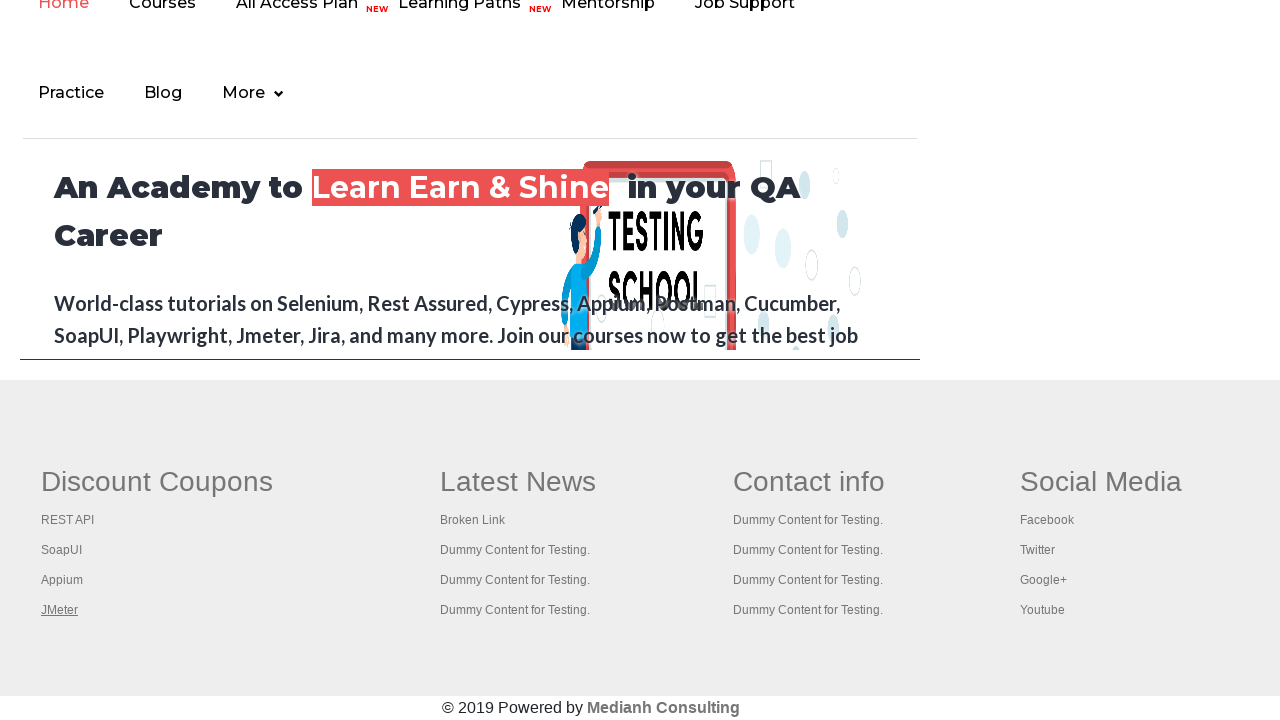

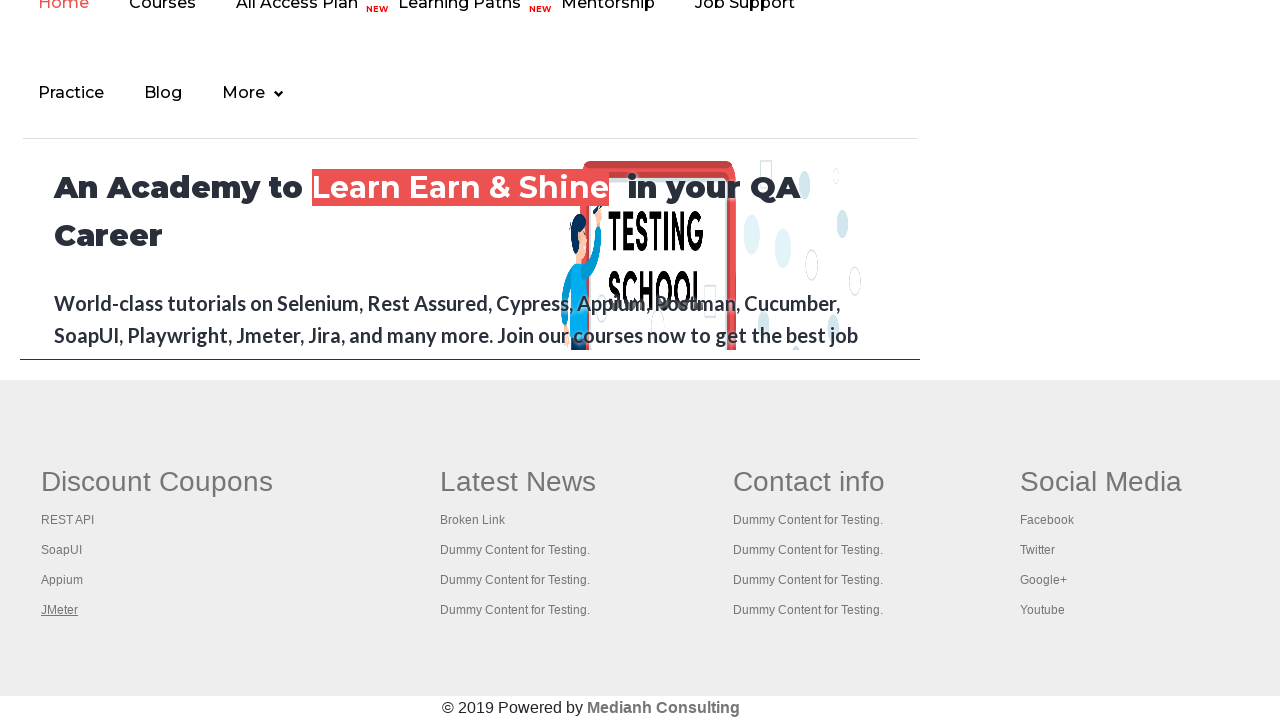